Tests the sorting functionality of a vegetable/fruit table by clicking the column header and verifying the items are sorted alphabetically

Starting URL: https://rahulshettyacademy.com/seleniumPractise/#/offers

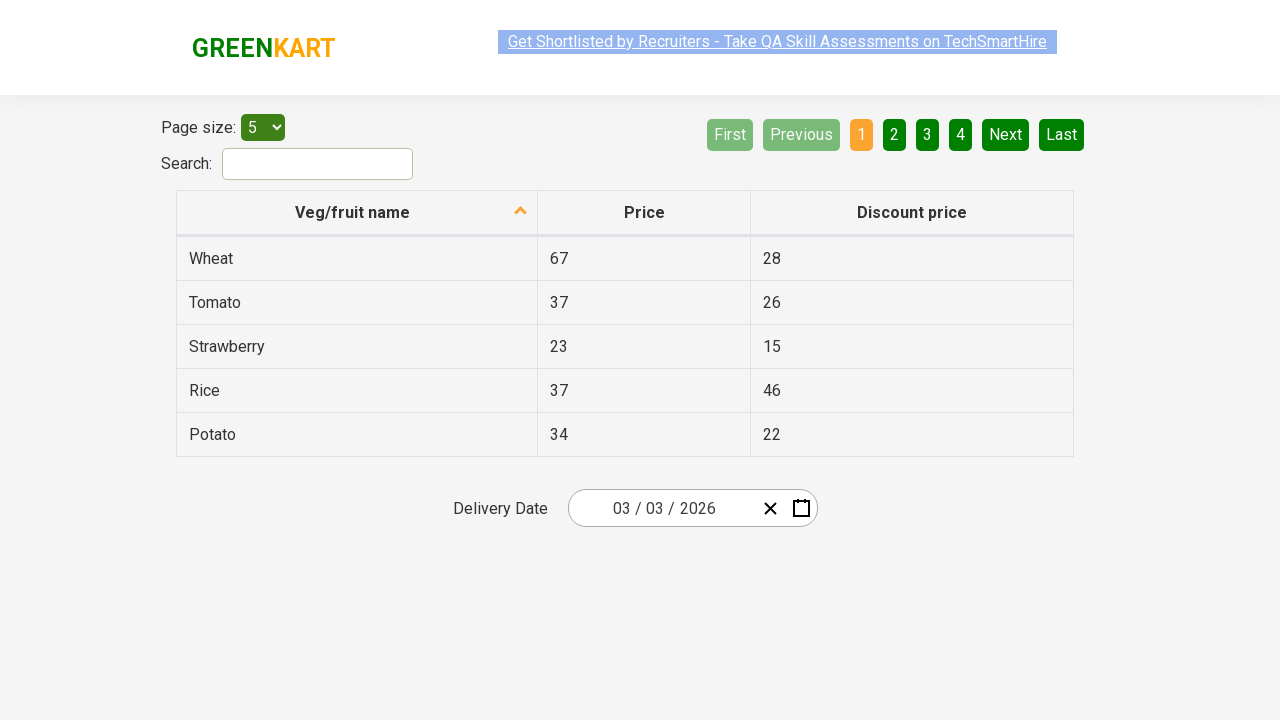

Clicked 'Veg/fruit name' column header to sort at (353, 212) on xpath=//span[text()='Veg/fruit name']
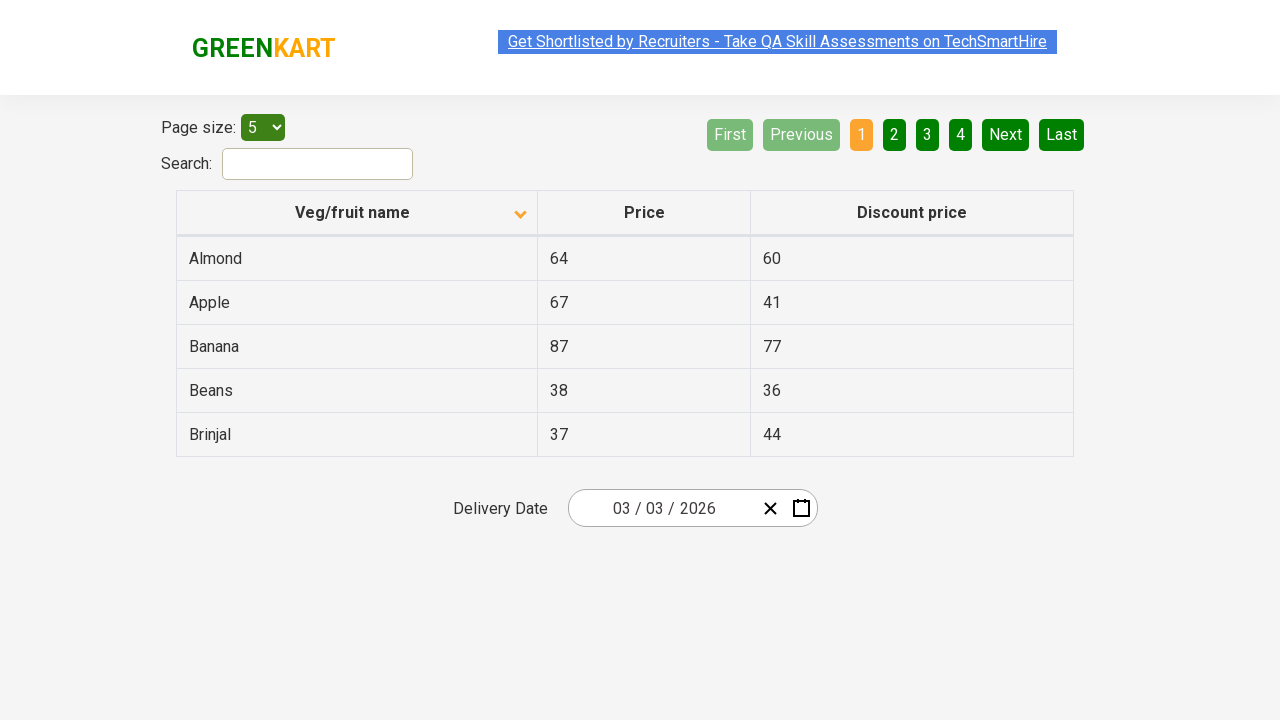

Table rows loaded after sorting
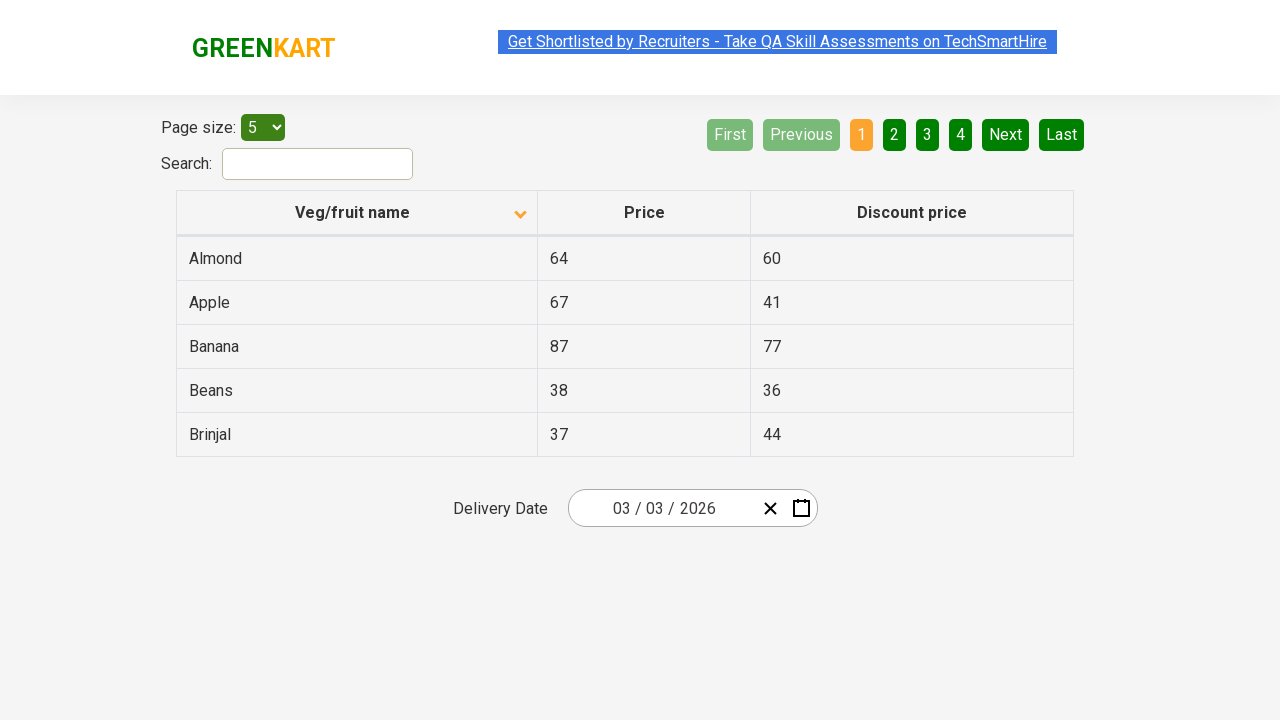

Collected all veggie/fruit names from table
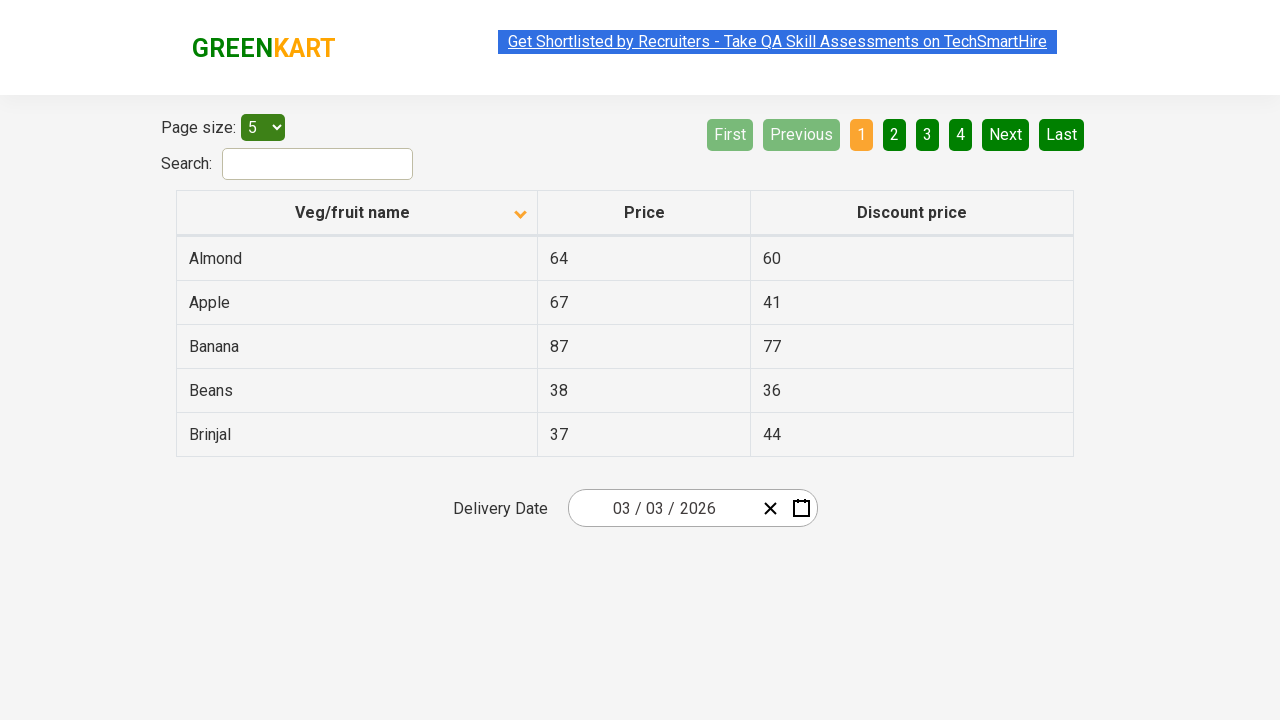

Extracted 5 veggie names from table rows
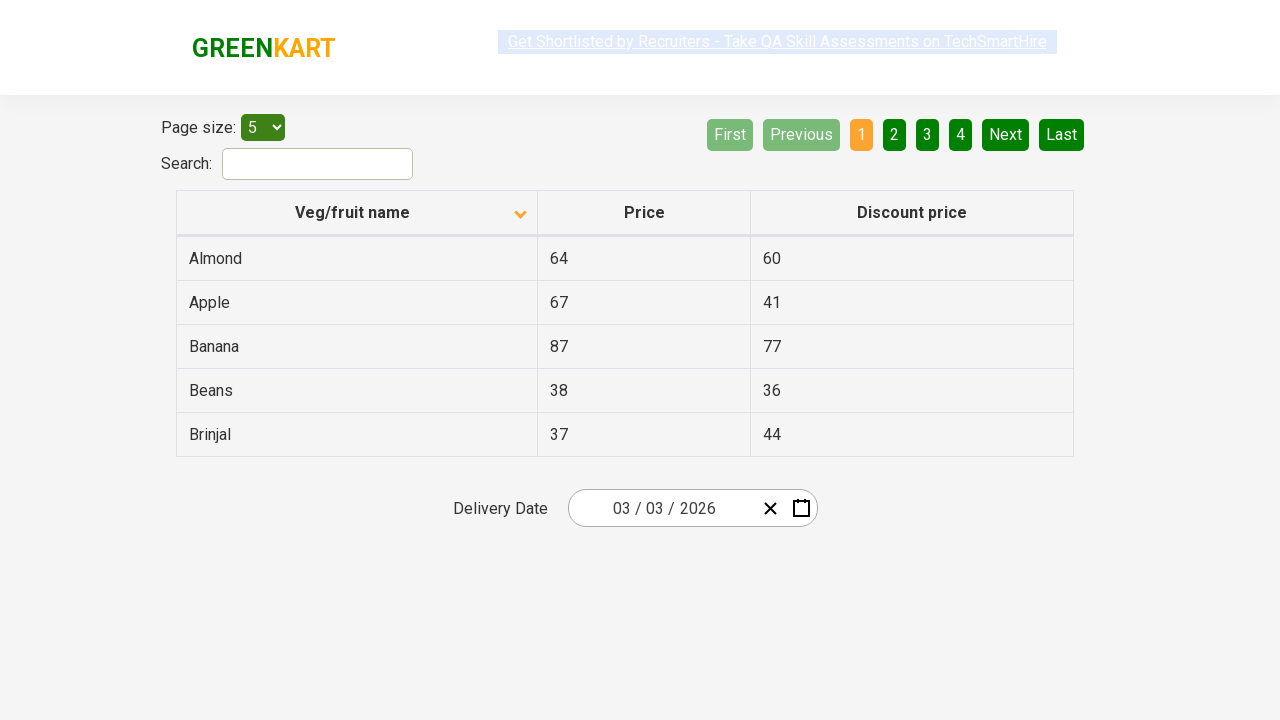

Created expected alphabetically sorted list for comparison
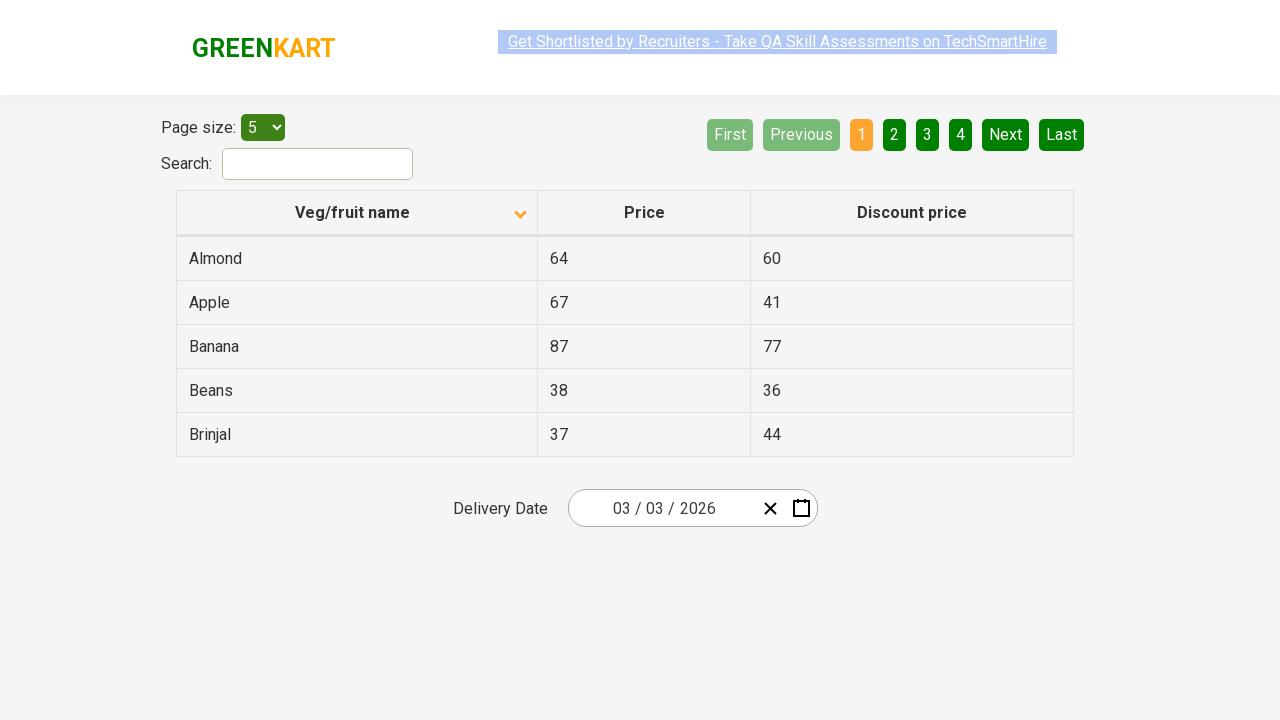

Verified table is sorted alphabetically - assertion passed
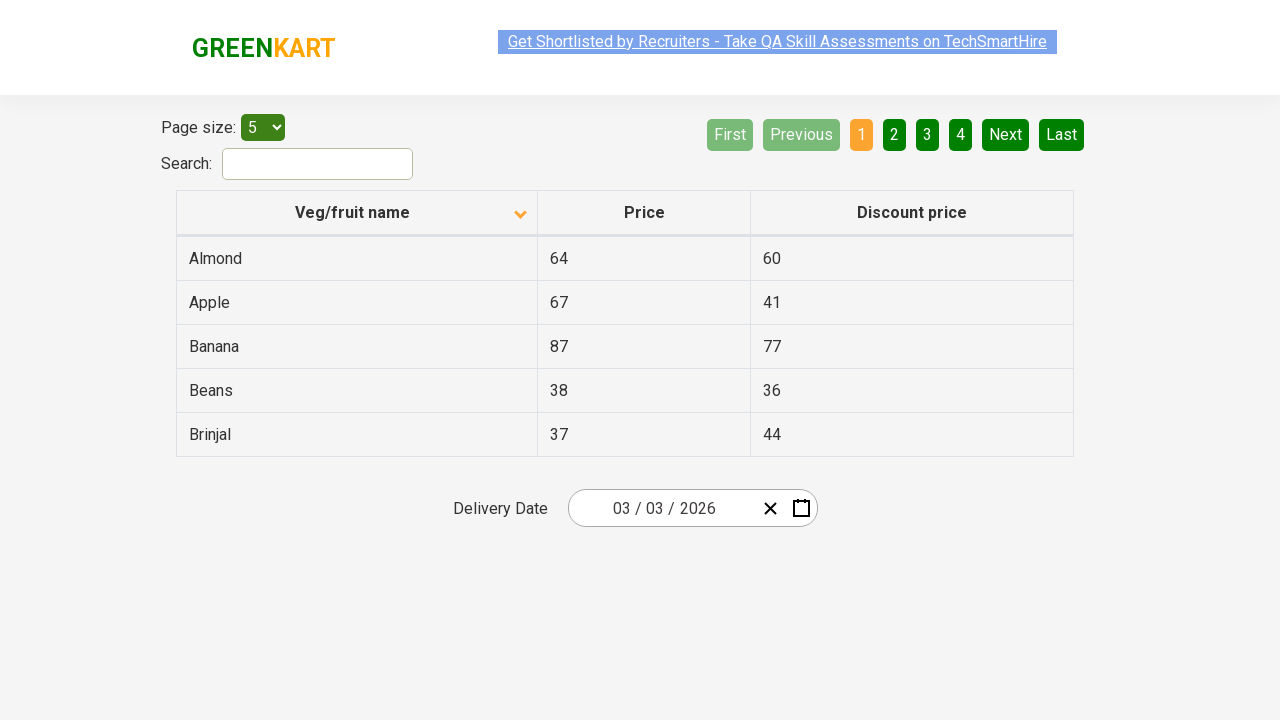

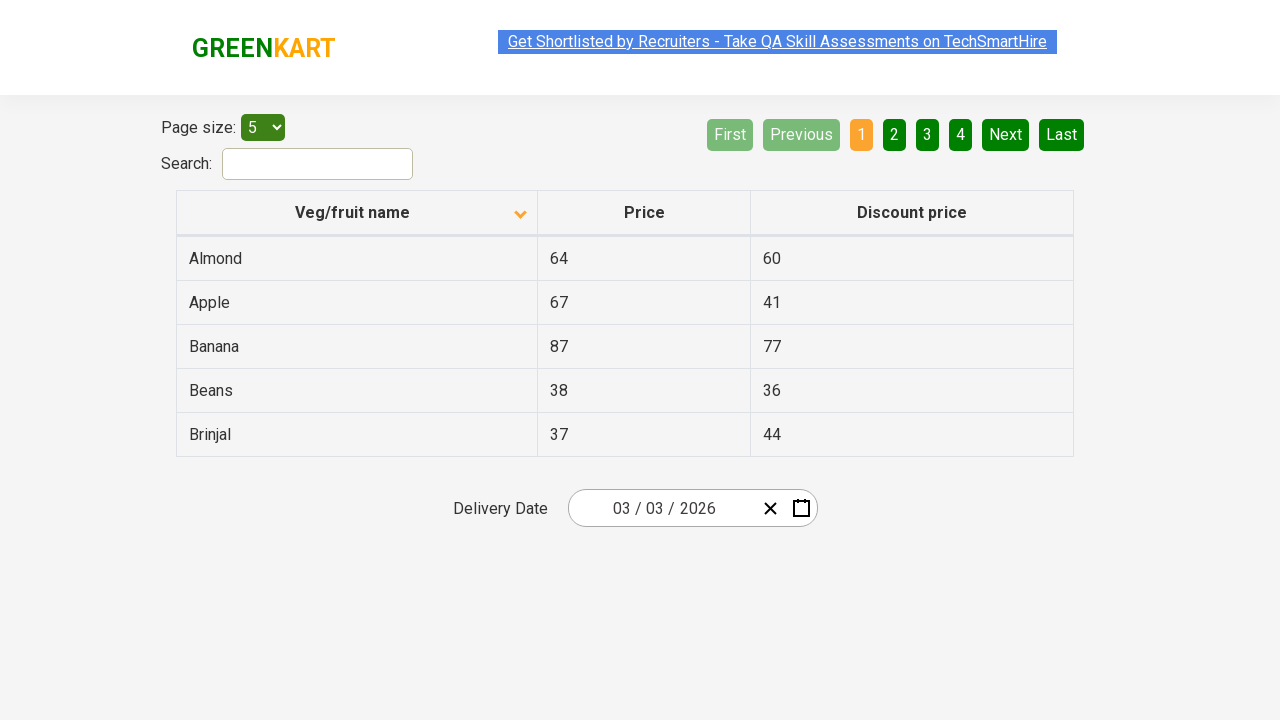